Tests window switching functionality by opening a new window, switching to it to read text, then switching back to the parent window

Starting URL: https://the-internet.herokuapp.com/windows

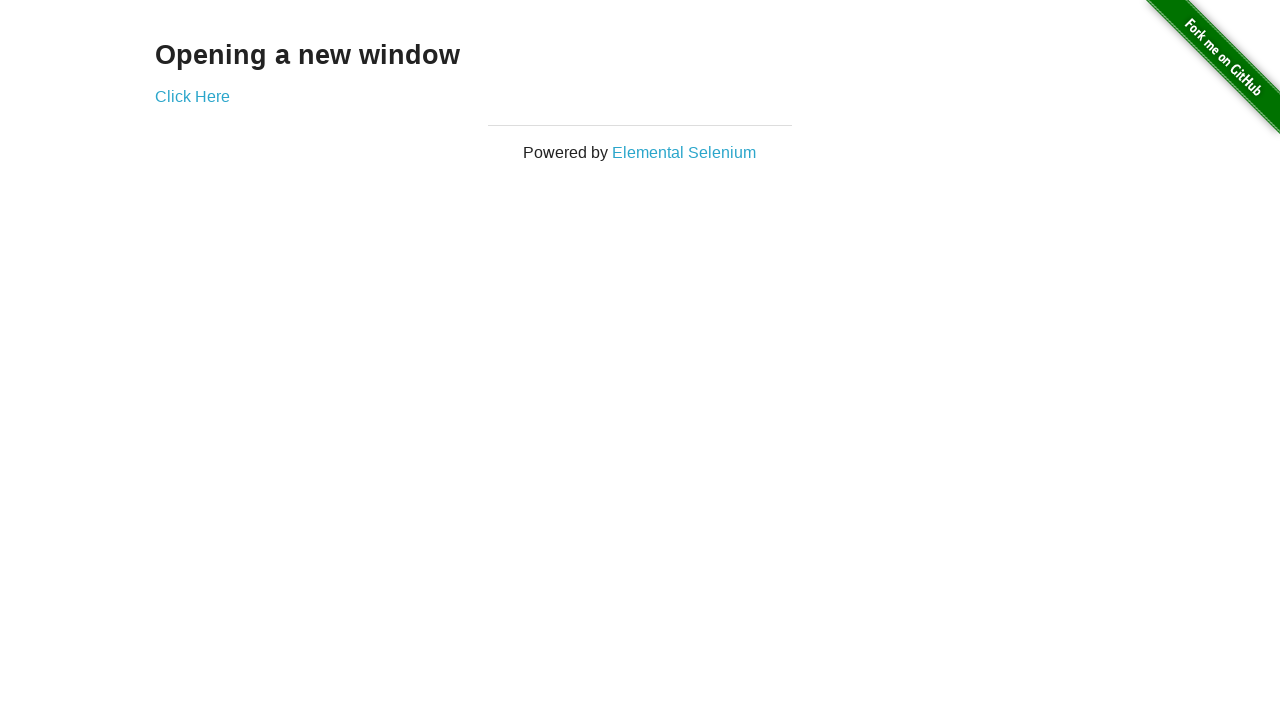

Clicked link to open new window at (192, 96) on a[target='_blank']
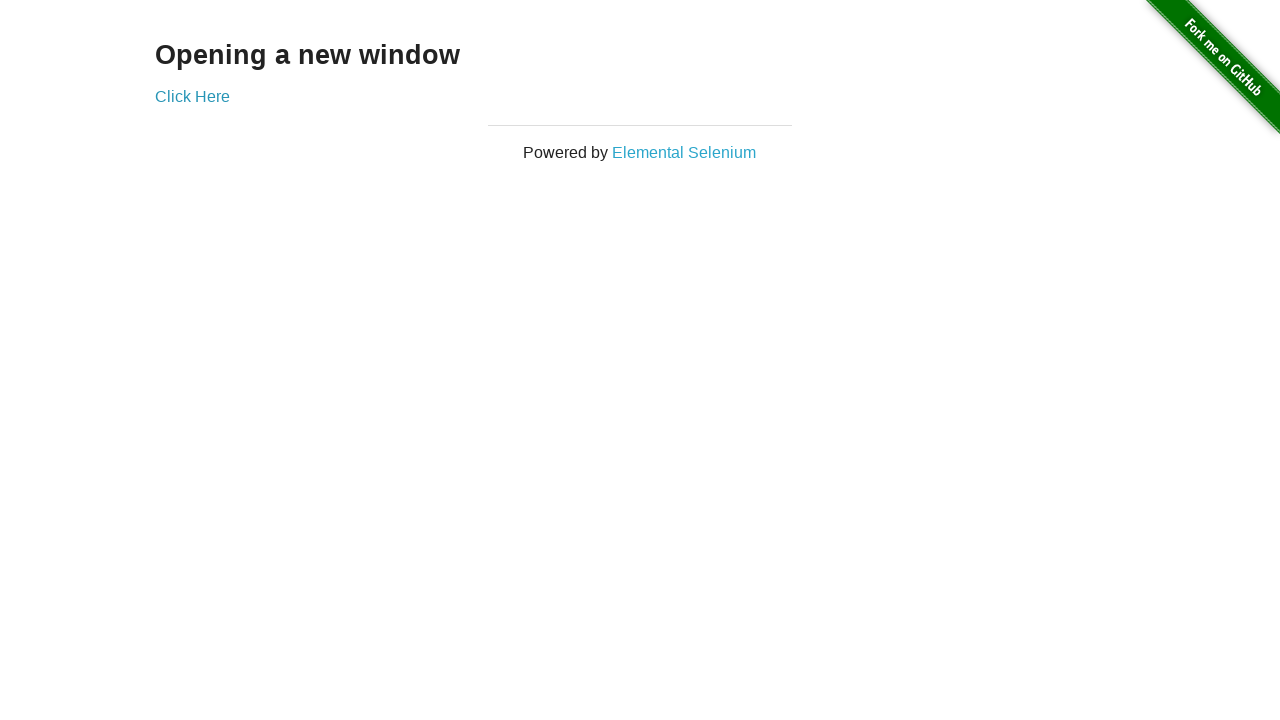

Retrieved text from new window: 'New Window'
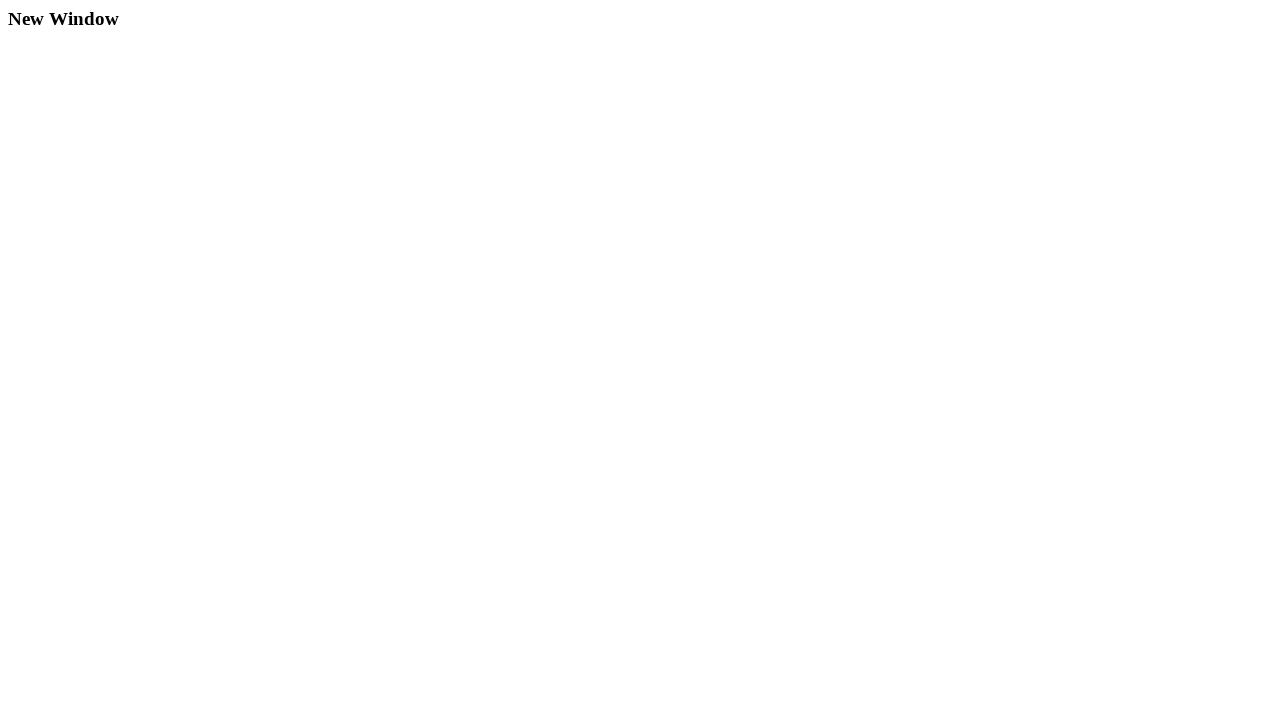

Retrieved text from original window: 'Opening a new window'
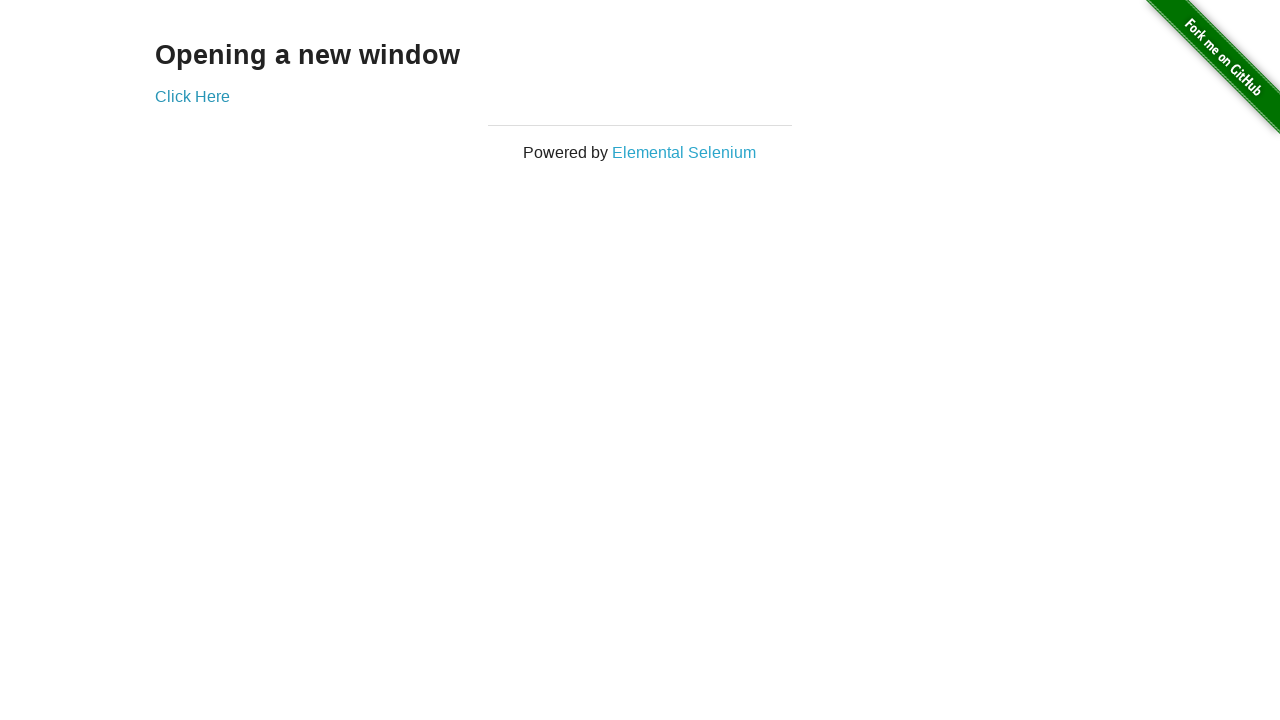

Closed the new window and switched back to parent window
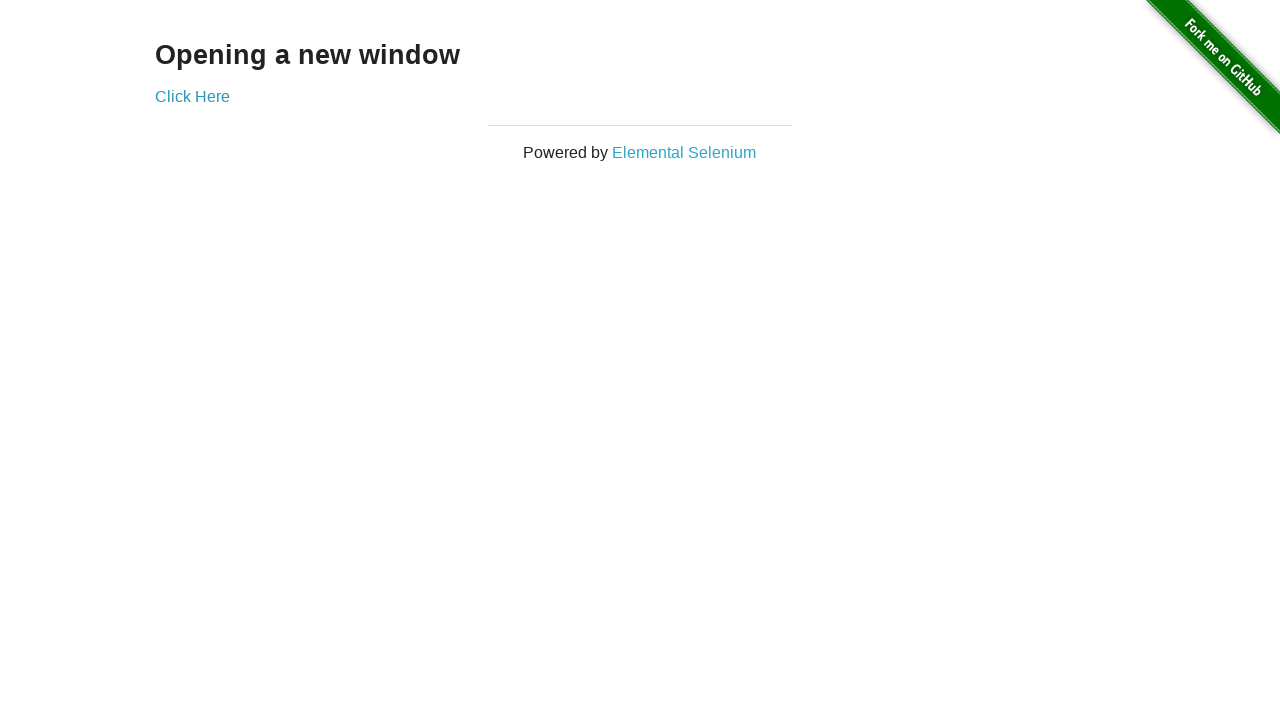

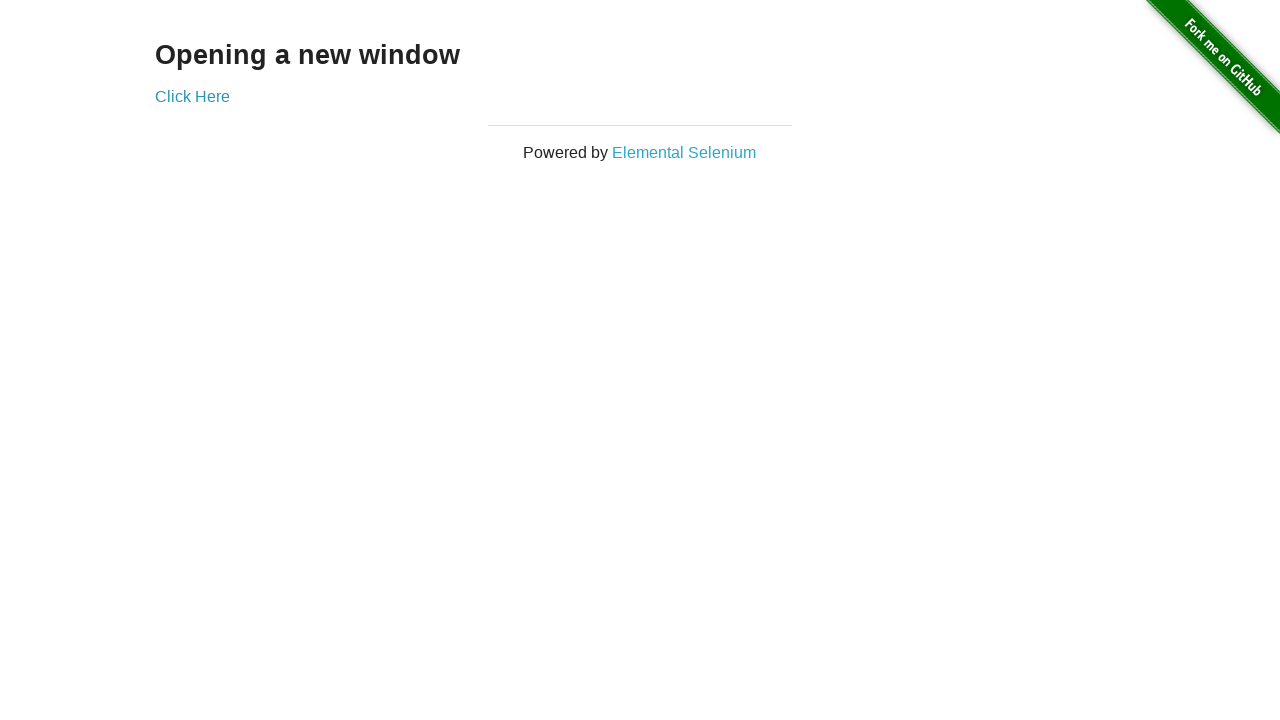